Tests drag and drop functionality by dragging an element and dropping it onto a target area within an iframe

Starting URL: https://jqueryui.com/droppable/

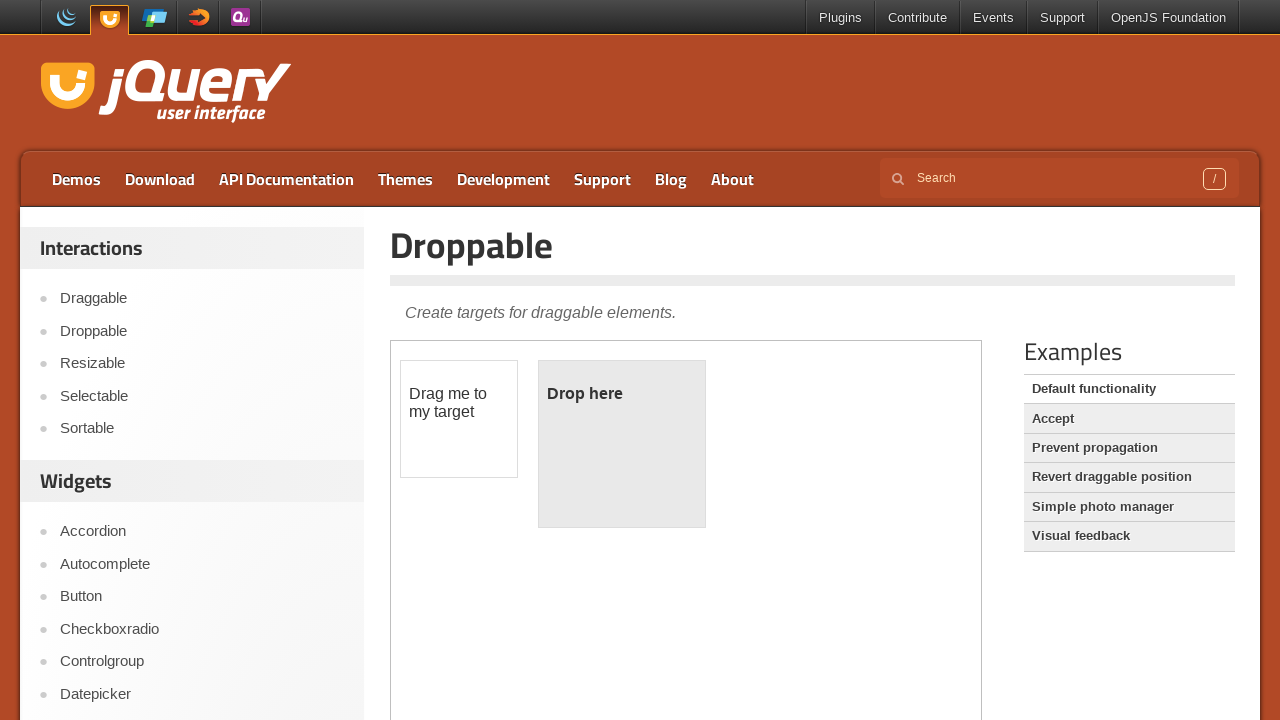

Located the iframe containing the drag and drop demo
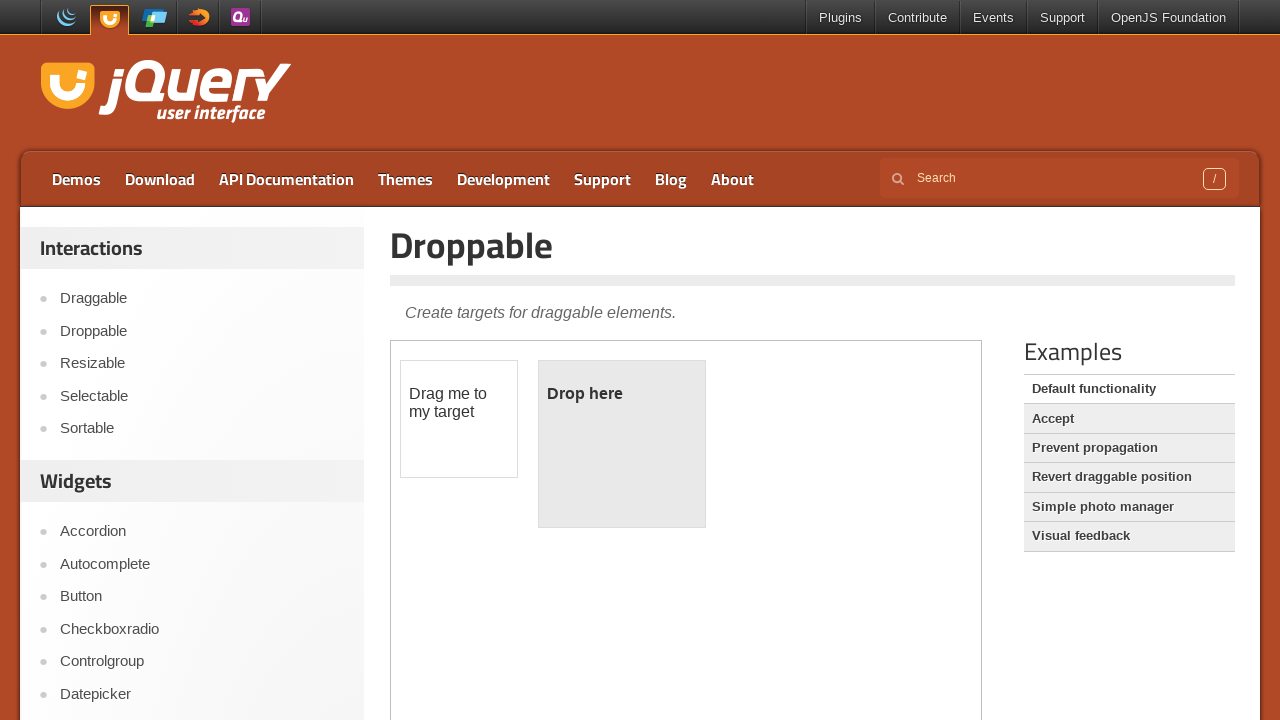

Located the draggable element with ID 'draggable'
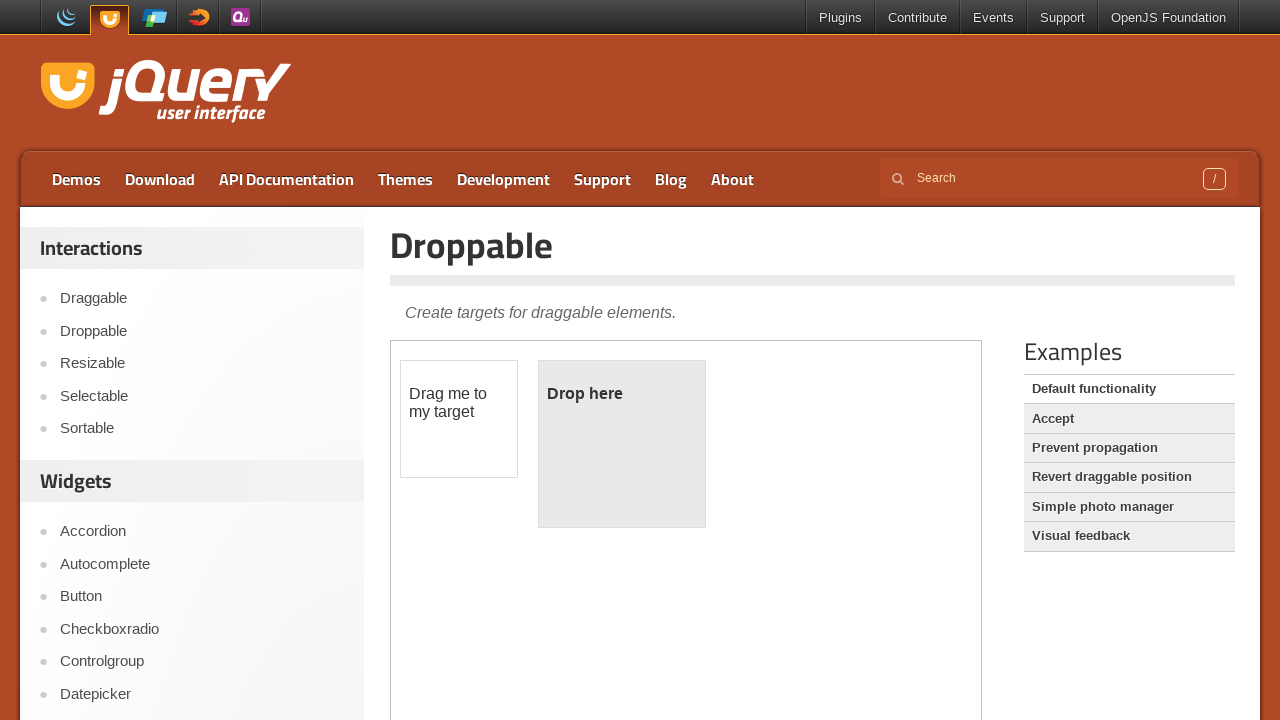

Located the droppable target element with ID 'droppable'
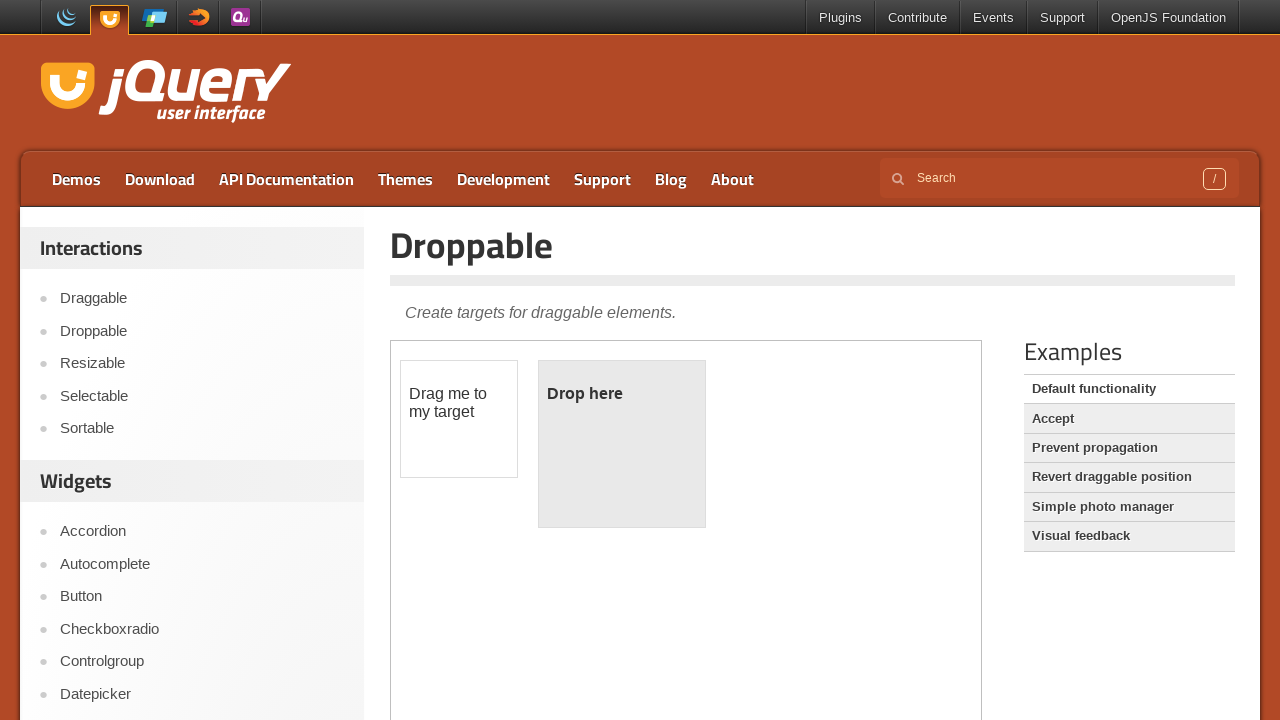

Dragged the draggable element onto the droppable target area at (622, 444)
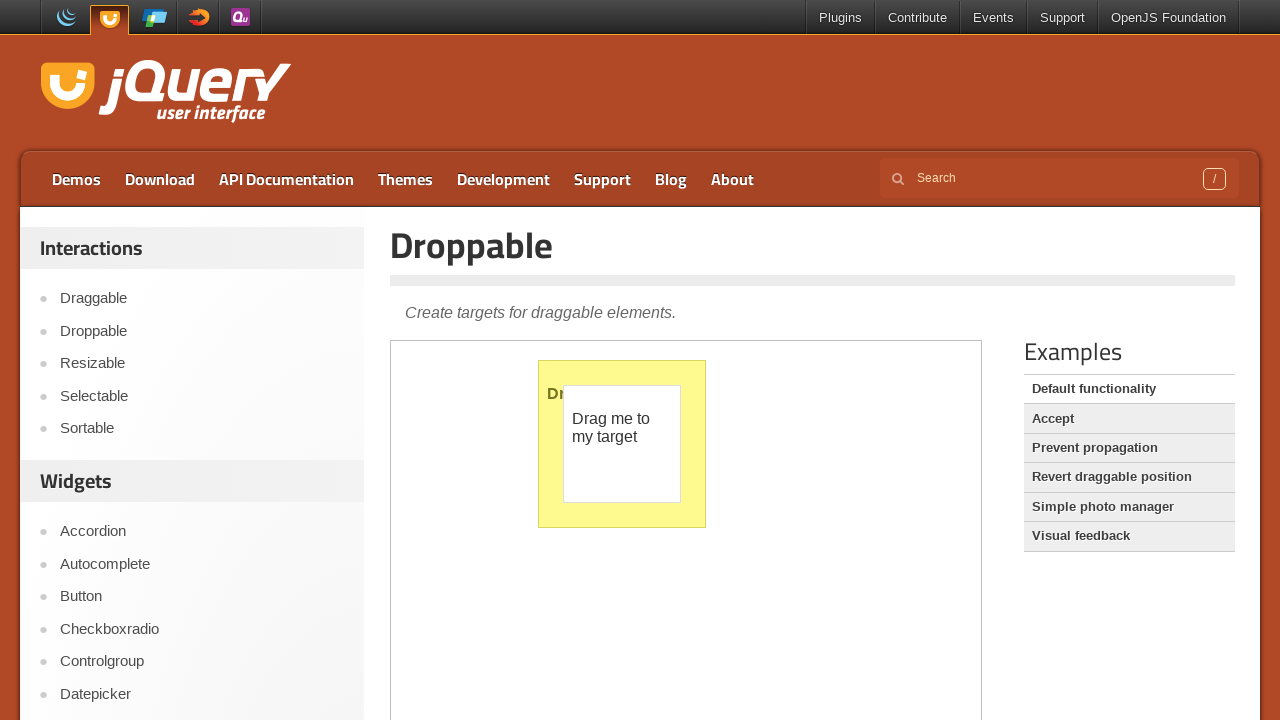

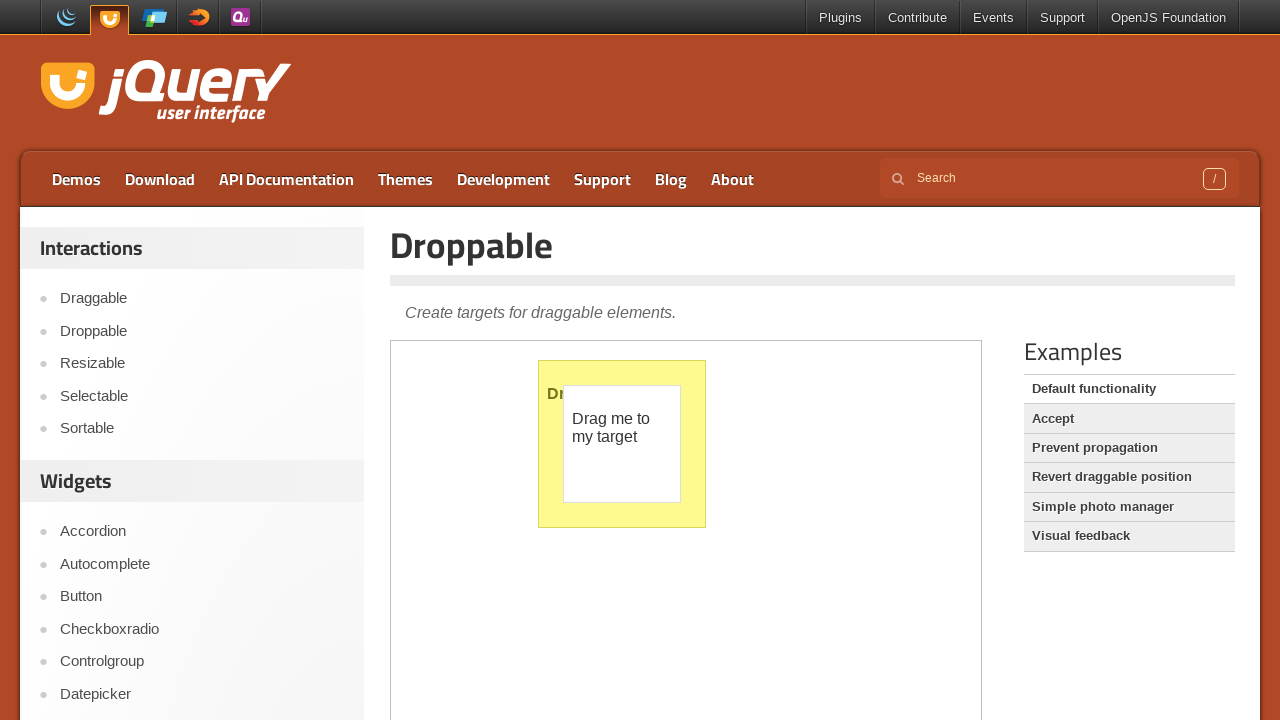